Navigates to the home page and verifies the page header and description are displayed correctly

Starting URL: https://acctabootcamp.github.io/site

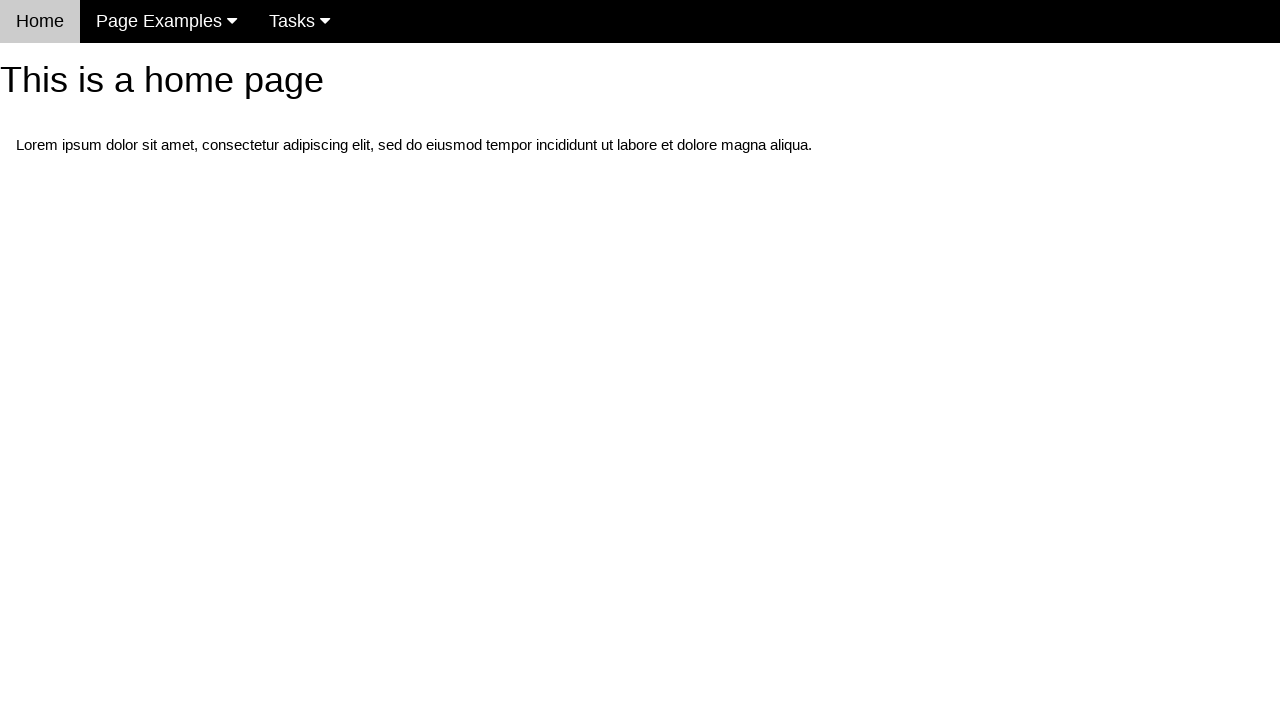

Navigated to home page at https://acctabootcamp.github.io/site
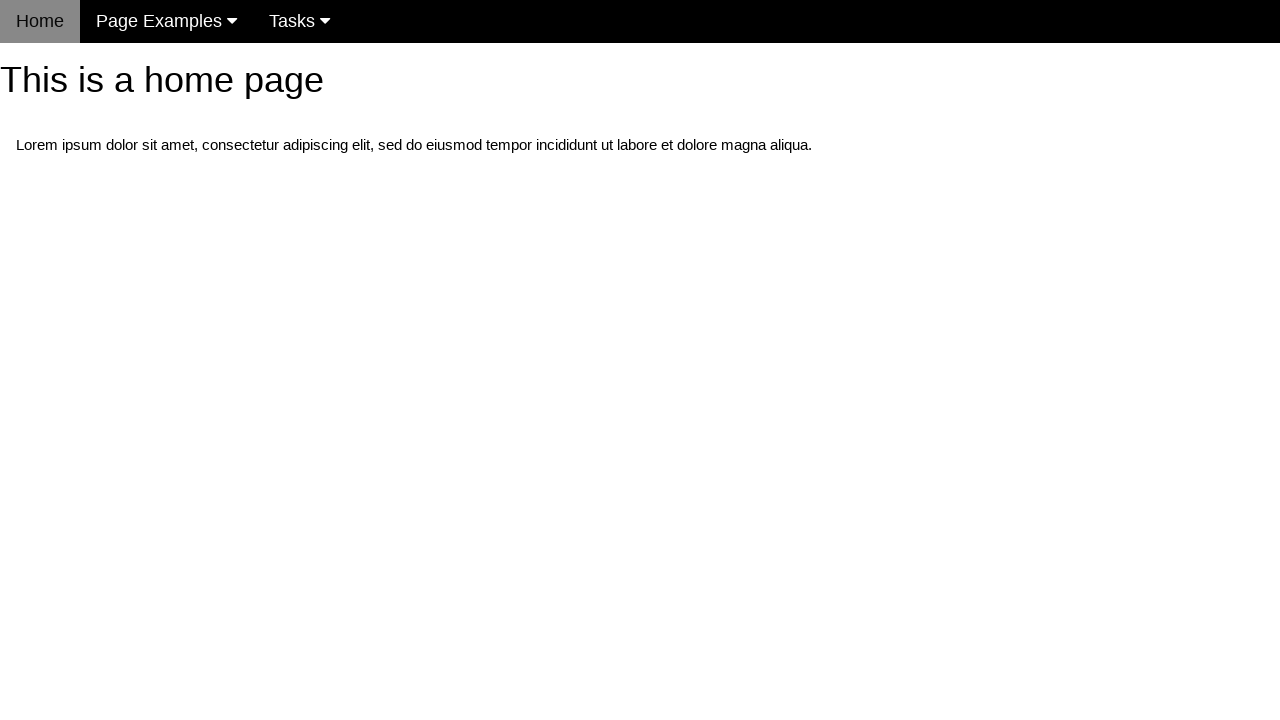

Verified home page header text displays 'This is a home page'
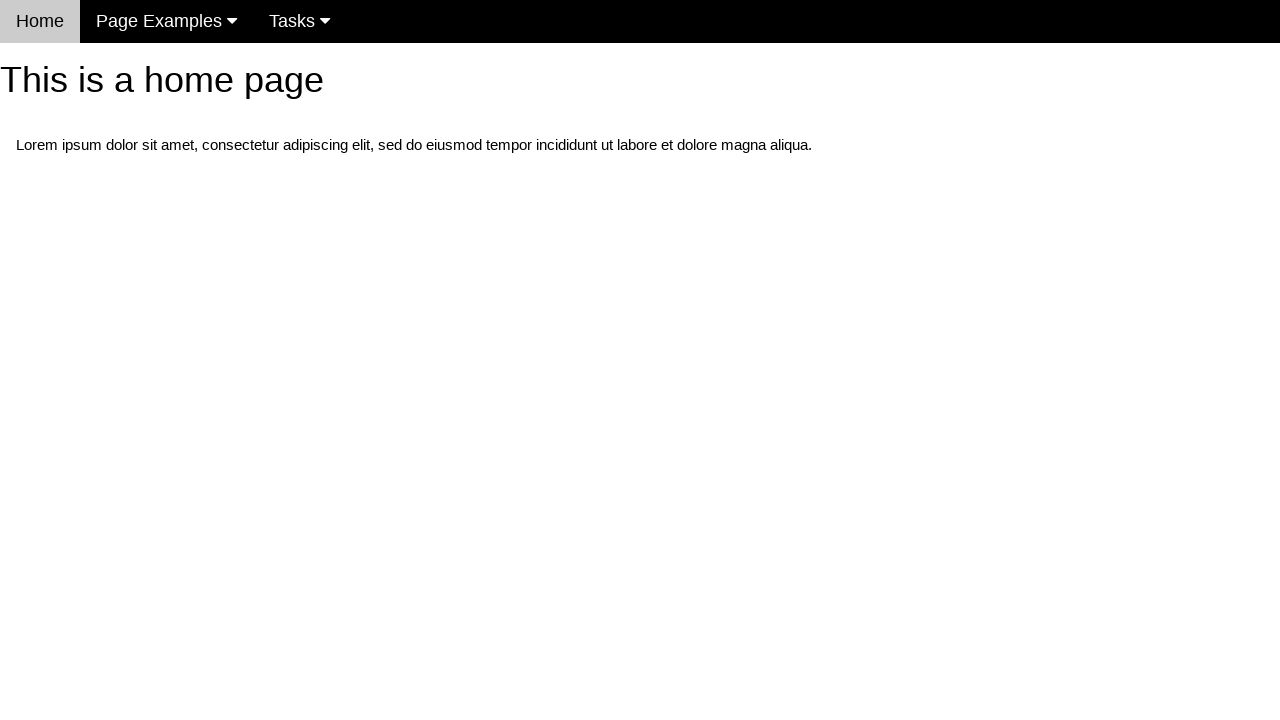

Verified home page description text displays correctly
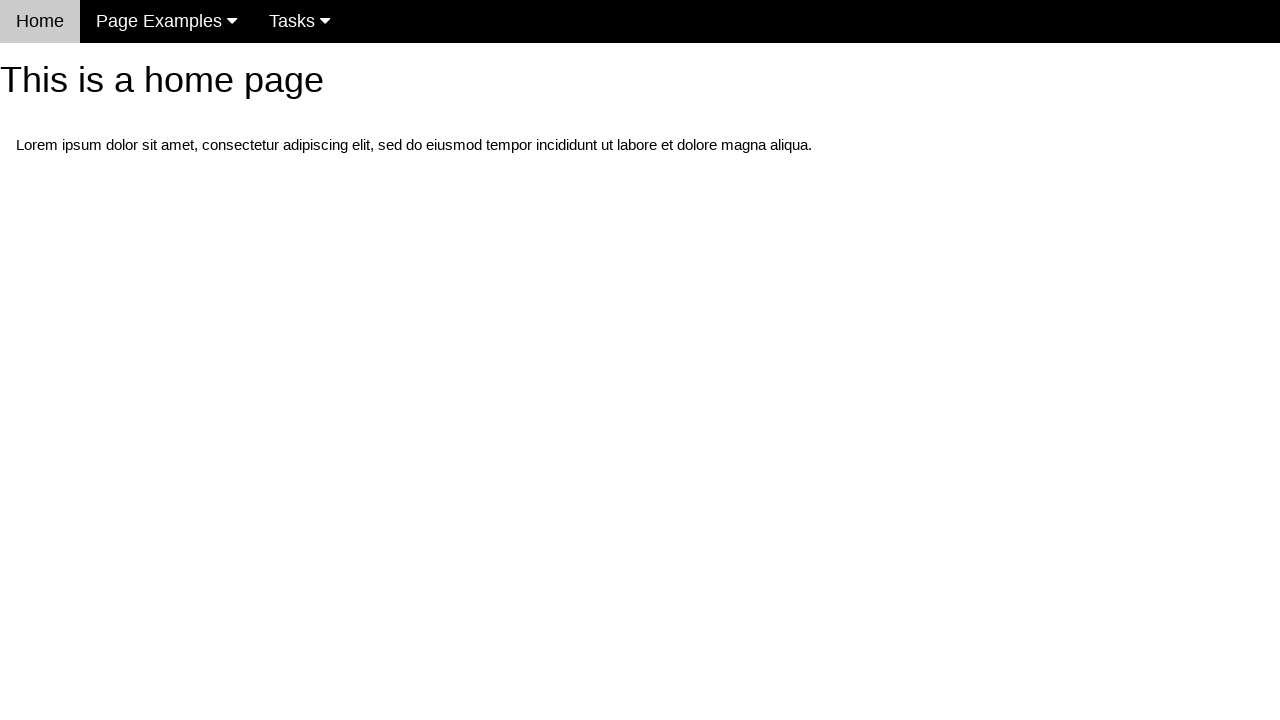

Verified navigation menu is visible on the page
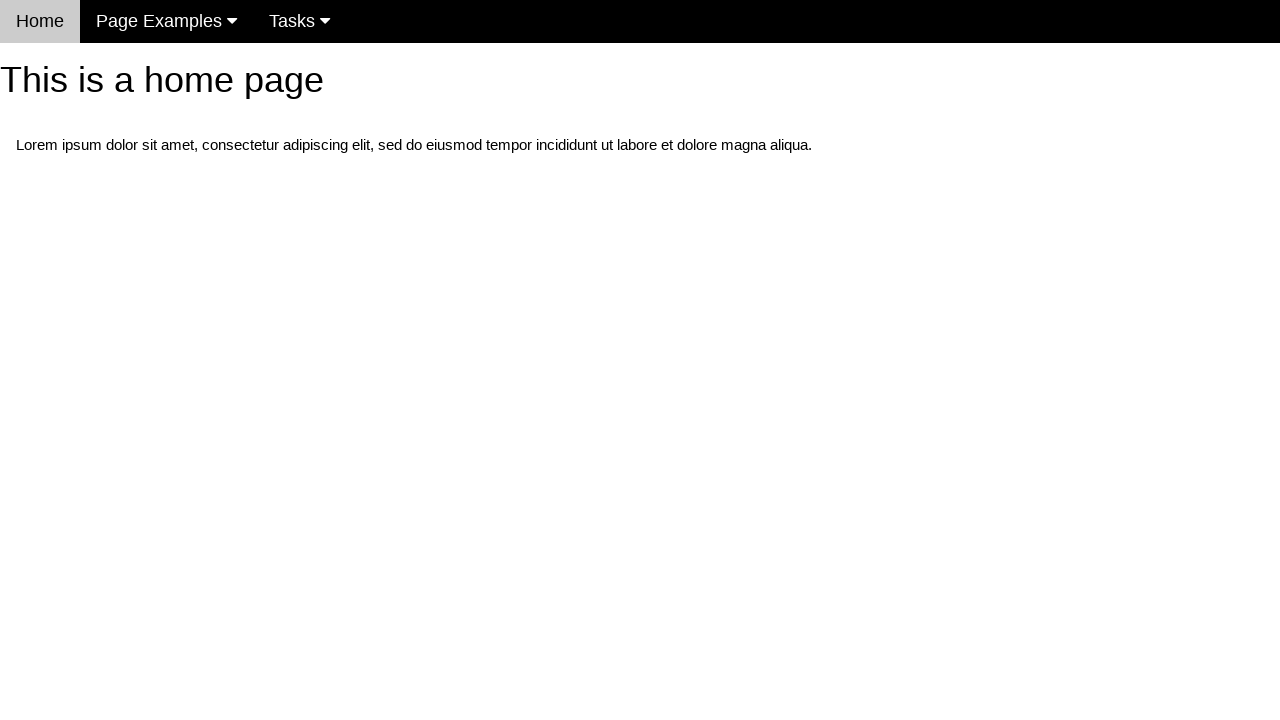

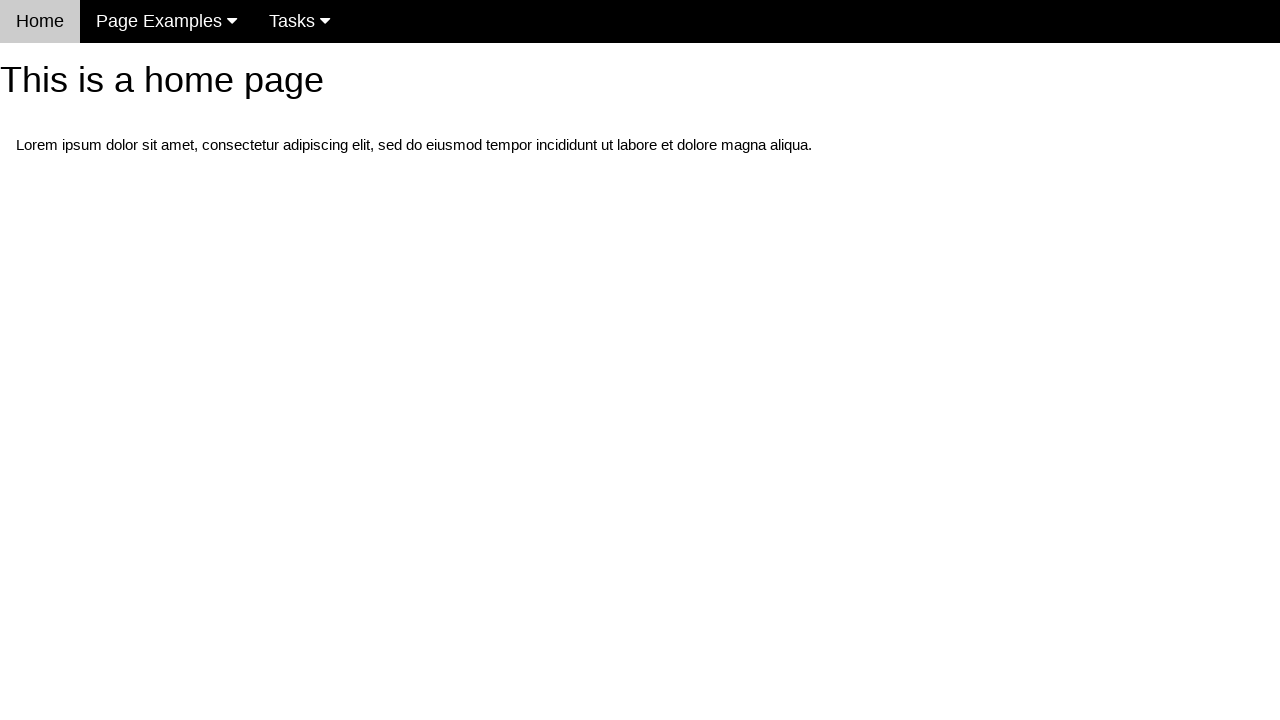